Tests e-commerce cart functionality by adding specific products (Cucumber, Brocolli, Tomato, Pumpkin) to cart, proceeding to checkout, and applying a promo code to verify discount functionality.

Starting URL: https://rahulshettyacademy.com/seleniumPractise/#/

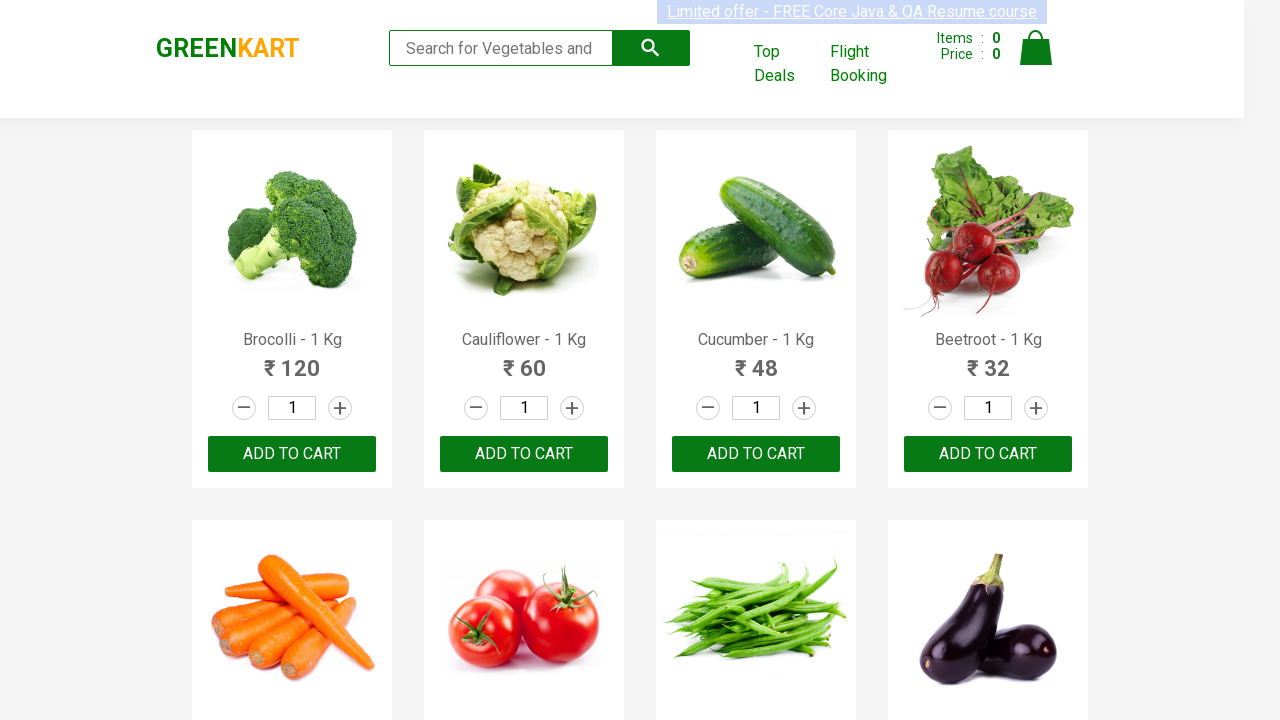

Waited for product names to load
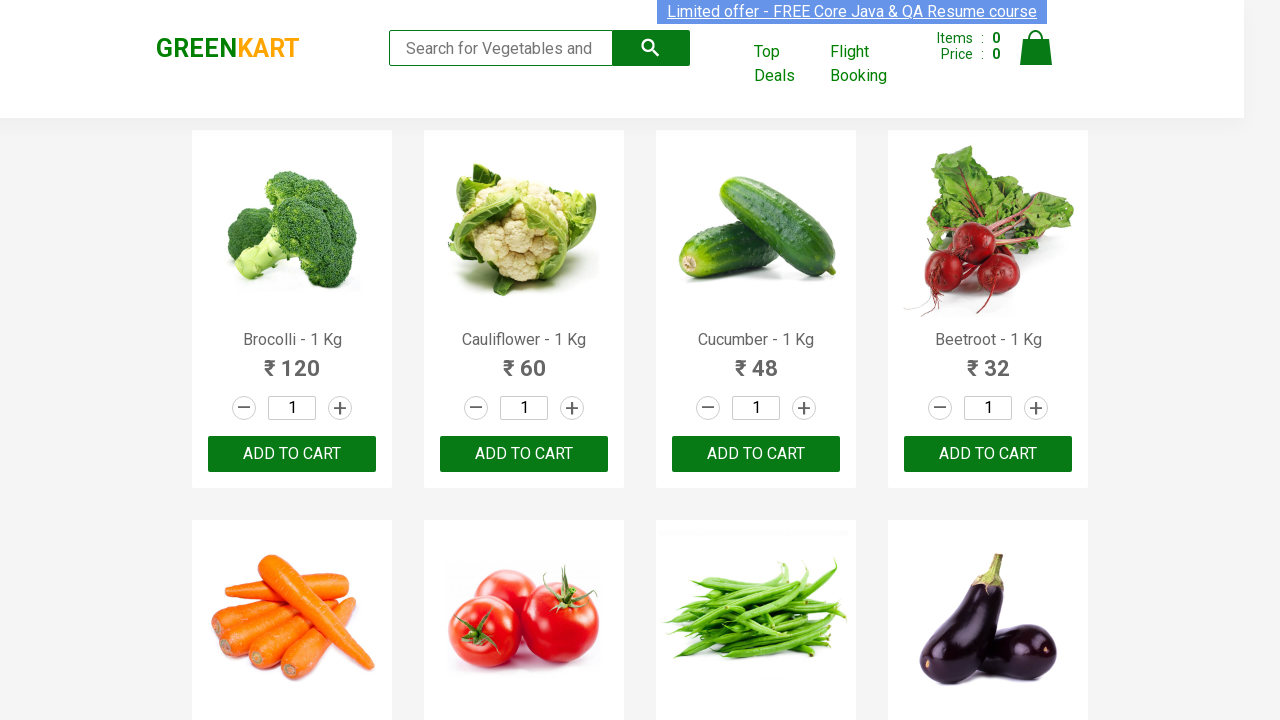

Retrieved all product elements from the page
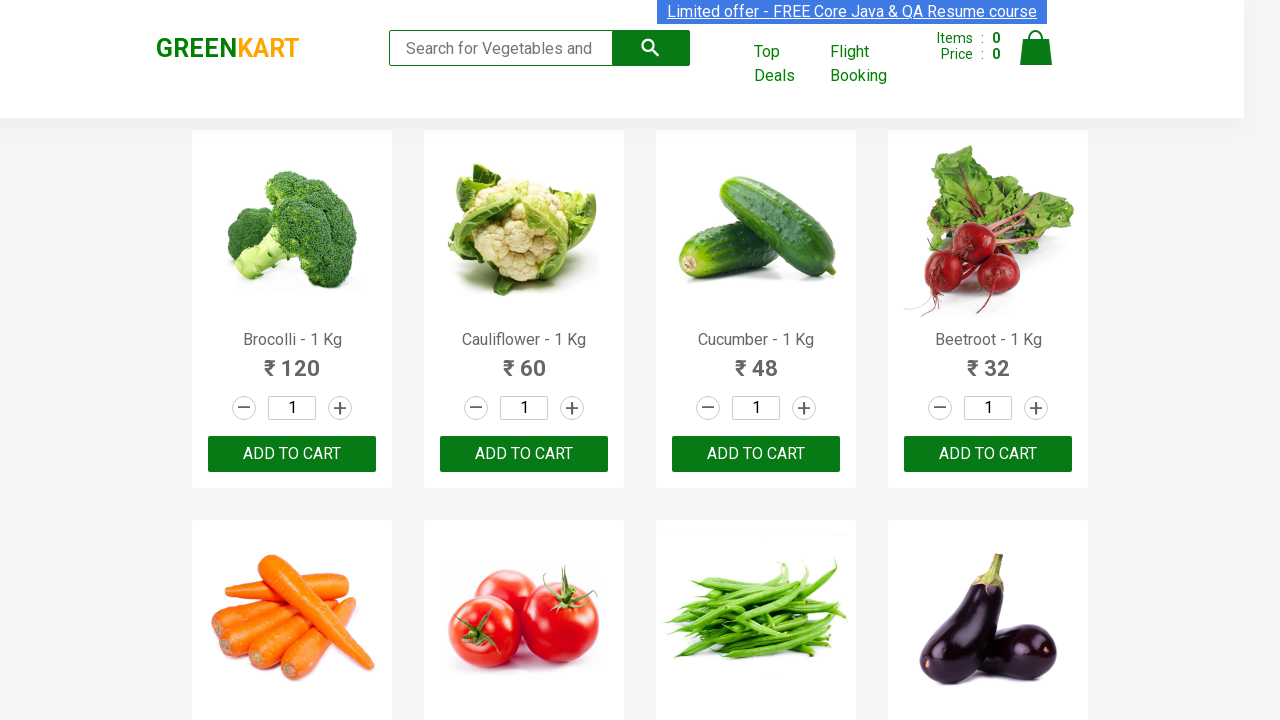

Added Brocolli to cart at (292, 454) on xpath=//div[@class='product-action']//button[@type='button'] >> nth=0
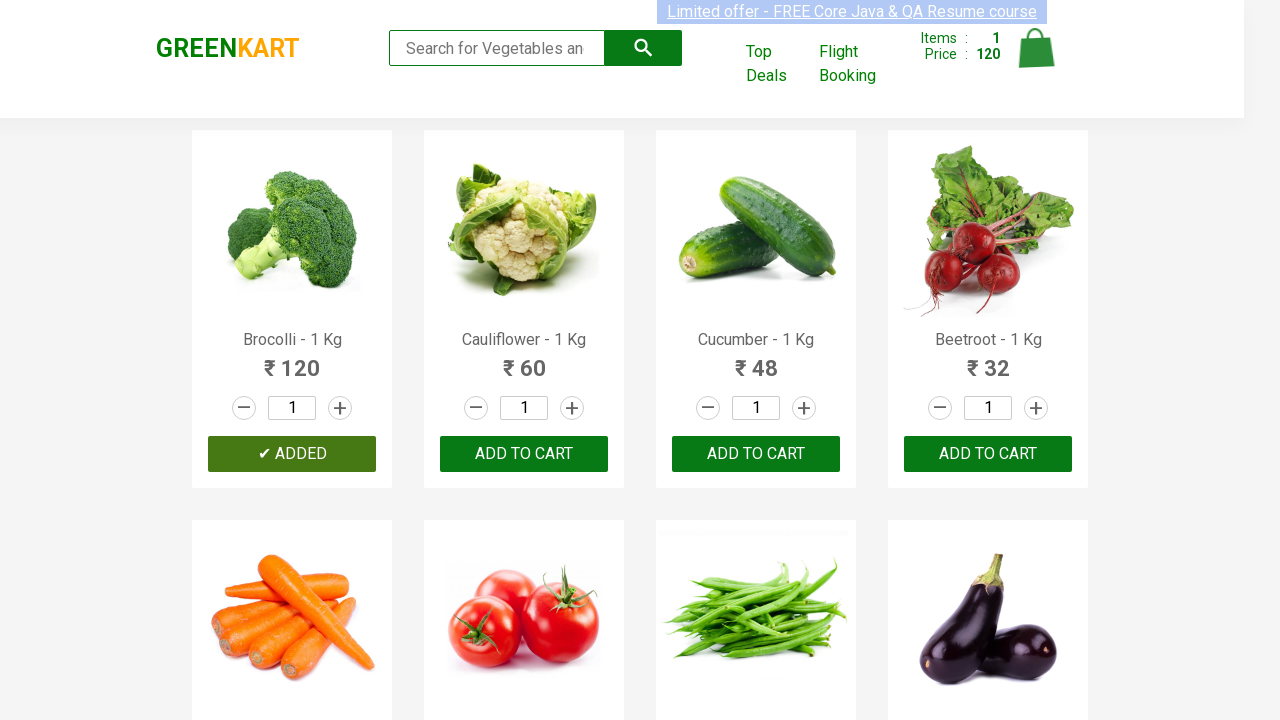

Added Cucumber to cart at (756, 454) on xpath=//div[@class='product-action']//button[@type='button'] >> nth=2
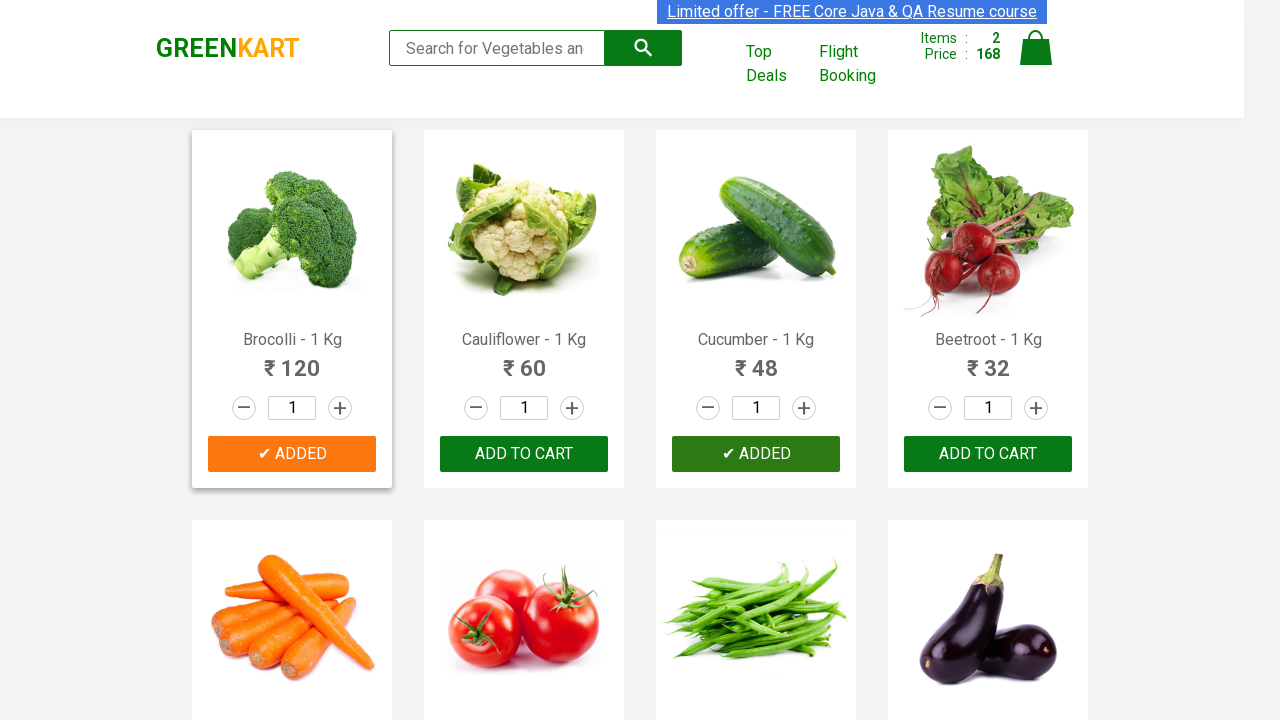

Added Tomato to cart at (524, 360) on xpath=//div[@class='product-action']//button[@type='button'] >> nth=5
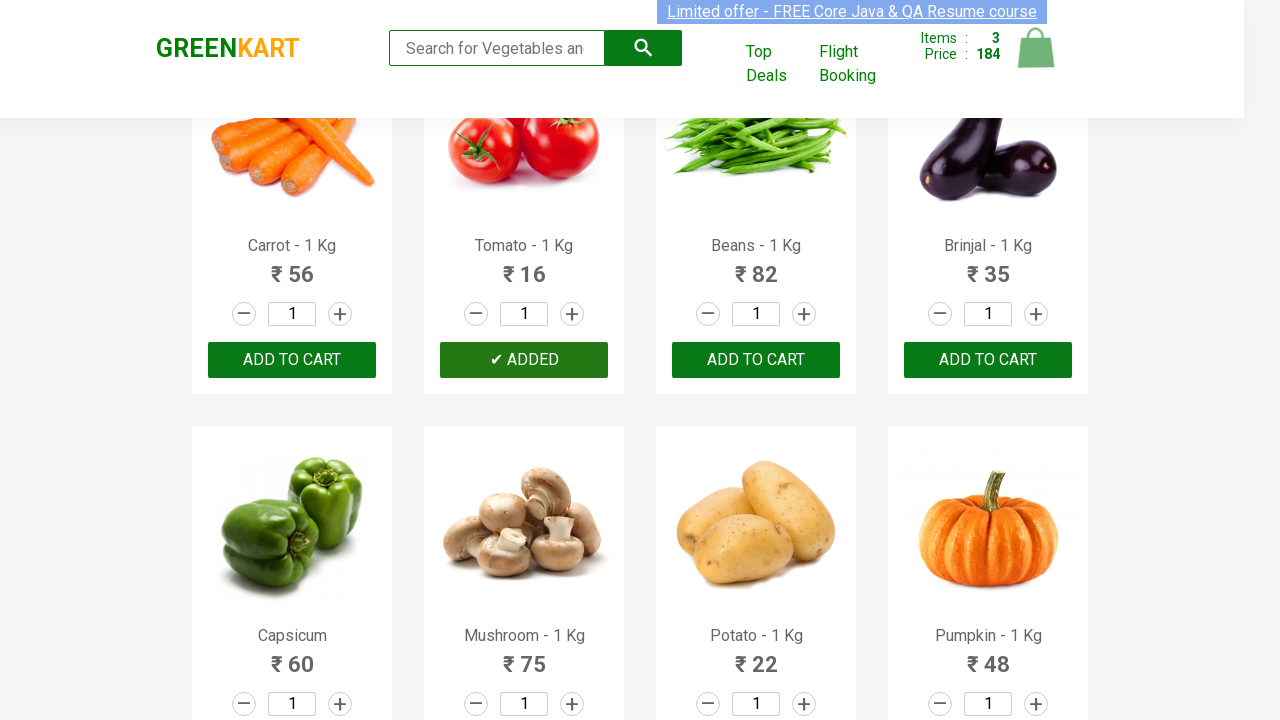

Added Pumpkin to cart at (988, 360) on xpath=//div[@class='product-action']//button[@type='button'] >> nth=11
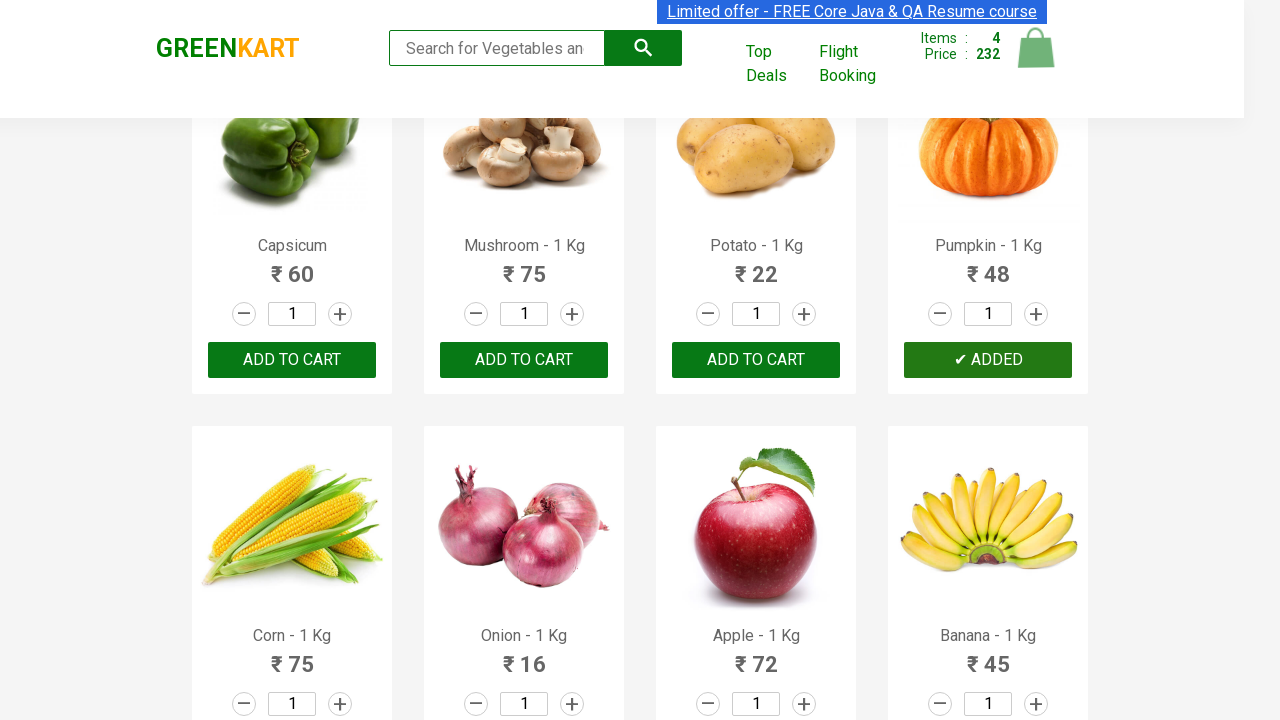

Clicked on cart icon at (1036, 48) on img[alt='Cart']
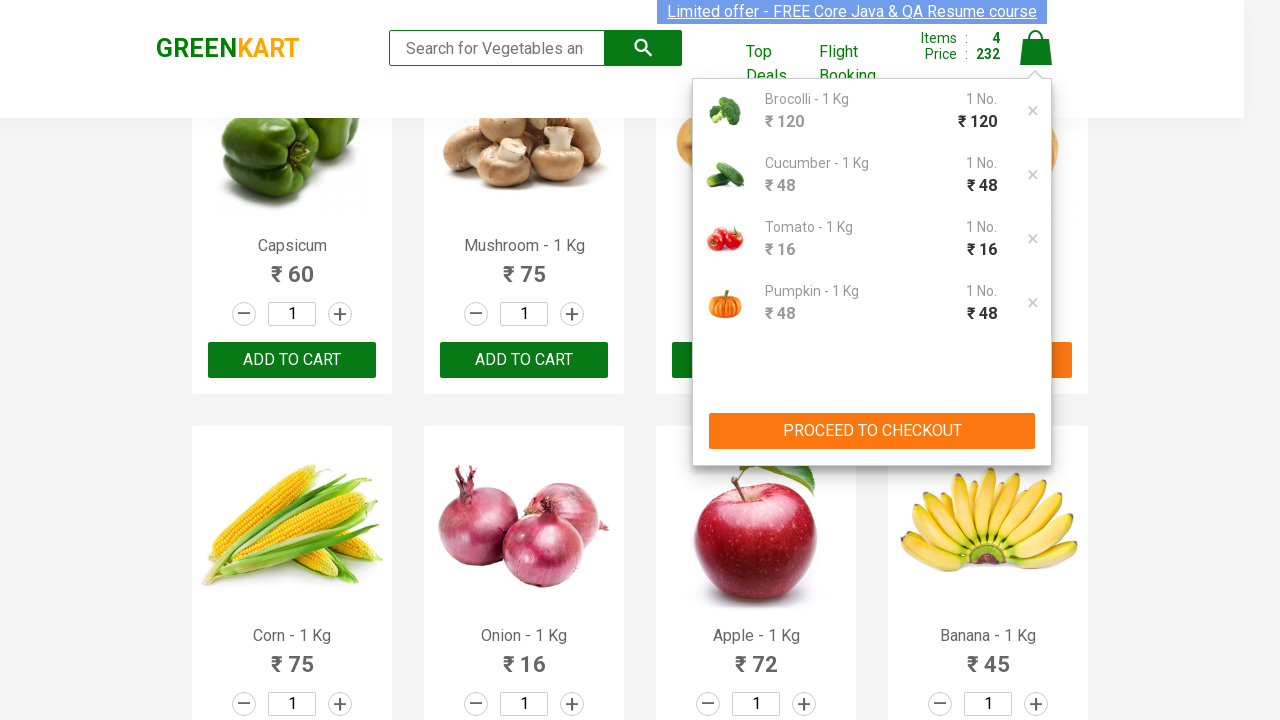

Clicked PROCEED TO CHECKOUT button at (872, 431) on xpath=//button[text()='PROCEED TO CHECKOUT']
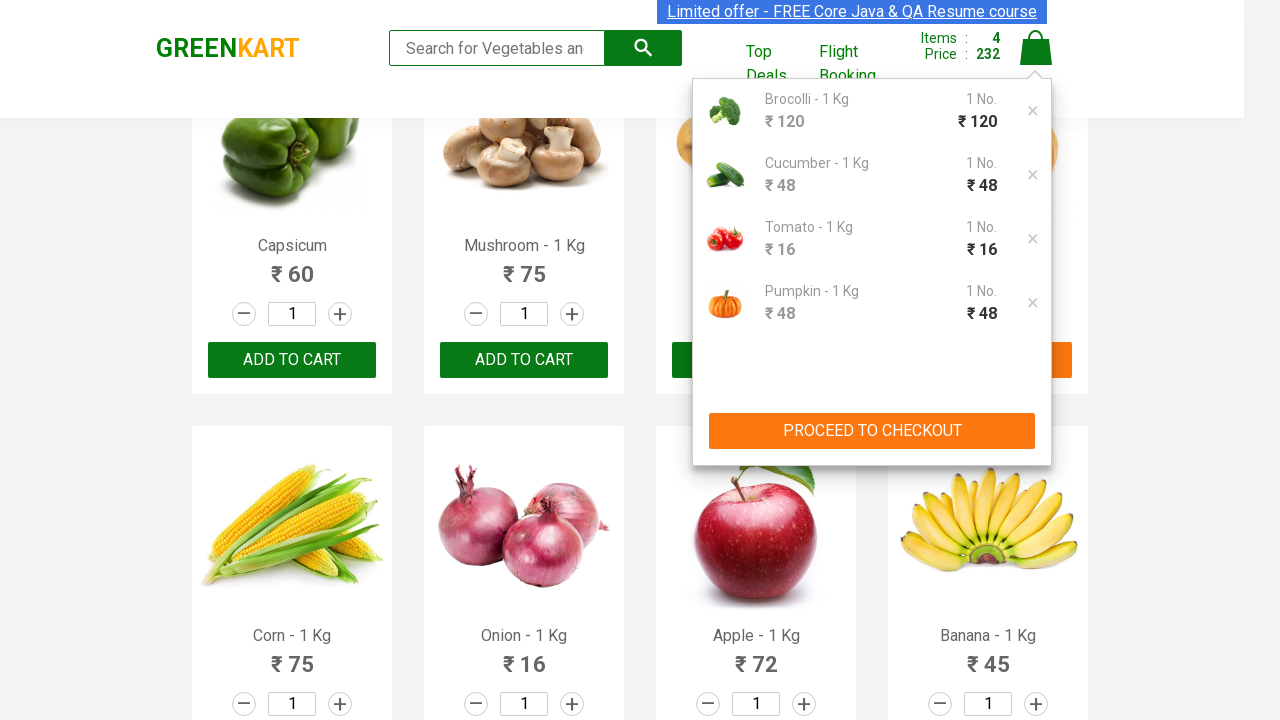

Entered promo code 'rahulshettyacademy' on //*[contains(@placeholder,'promo')]
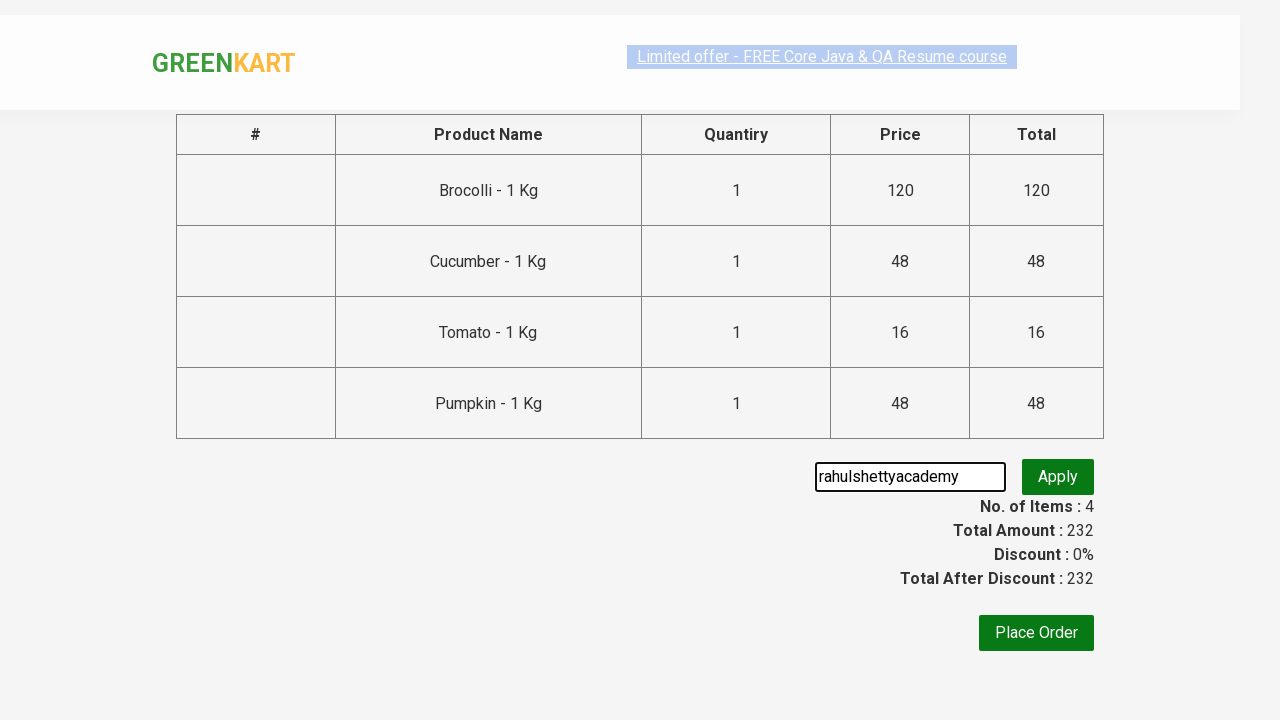

Clicked apply promo button at (1058, 477) on .promoBtn
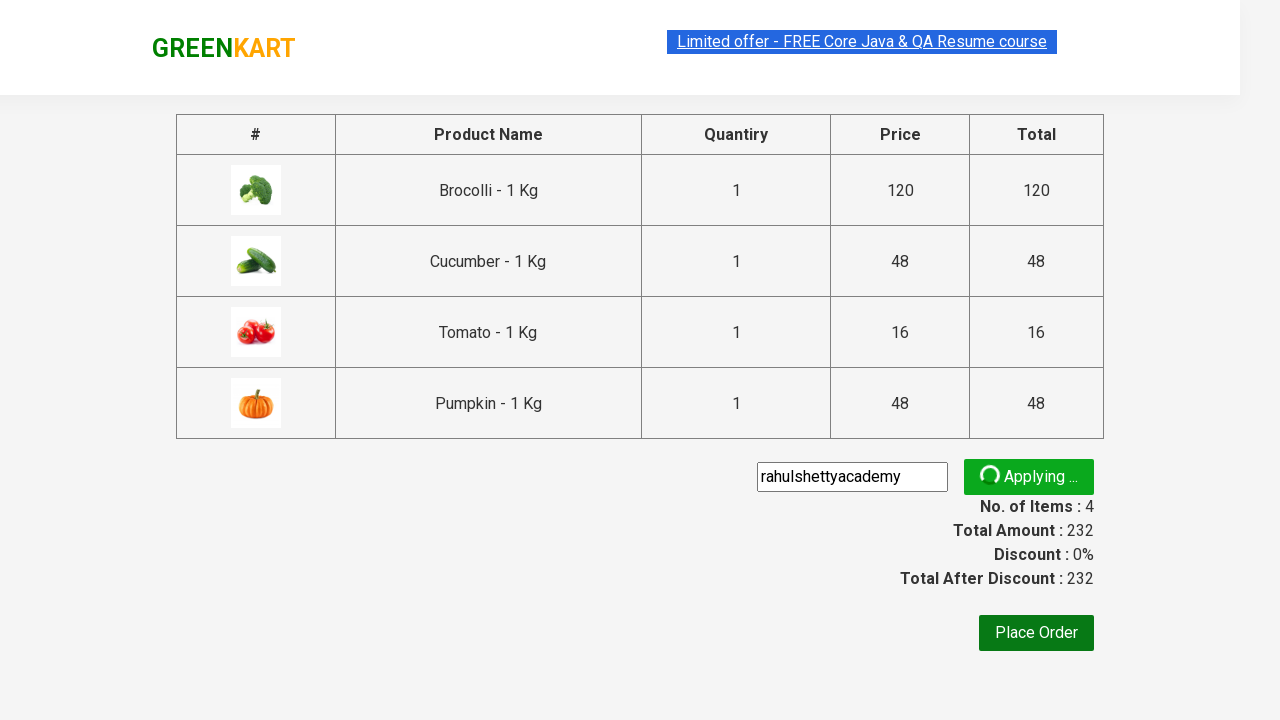

Promo code applied and discount information displayed
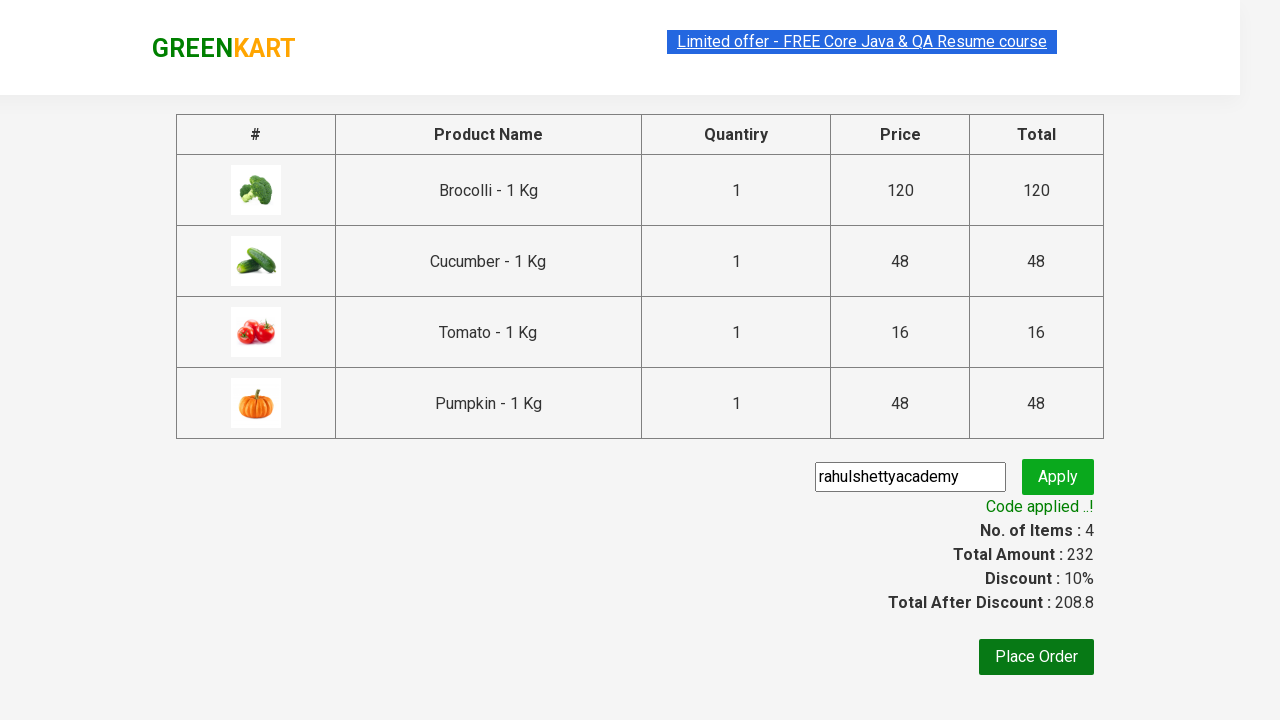

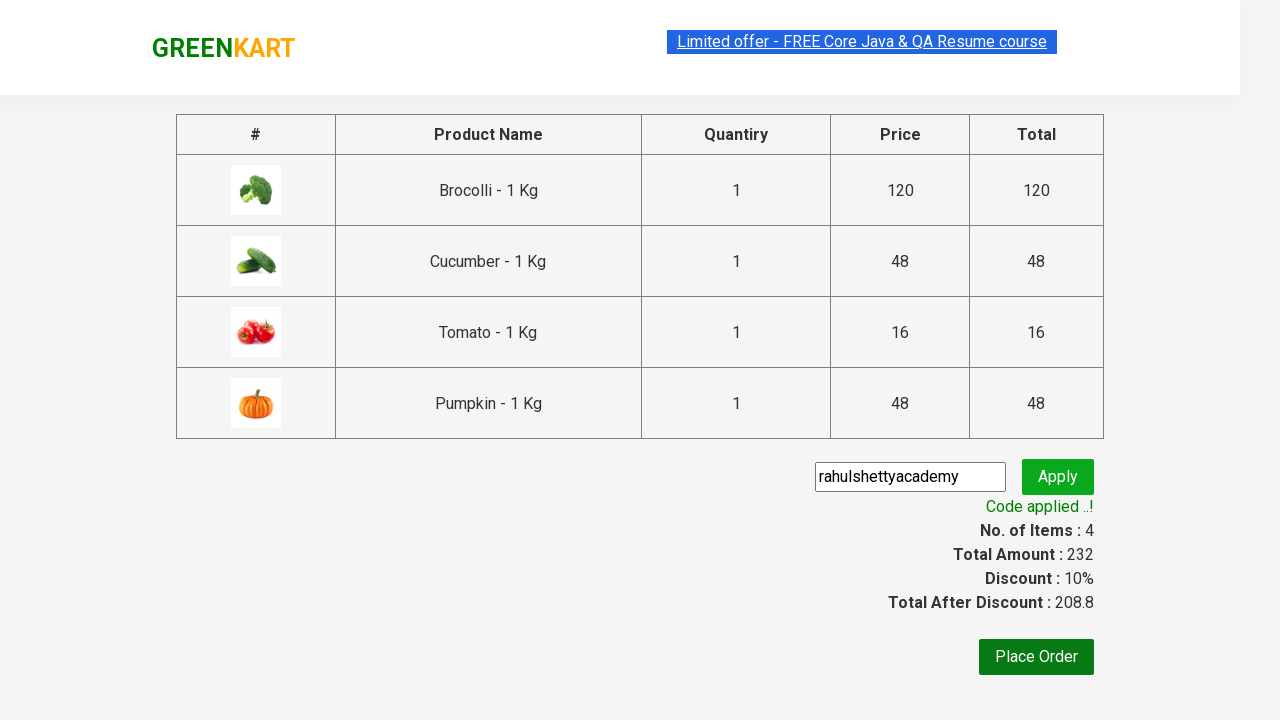